Tests clearing the complete state of all items by checking and then unchecking the toggle all

Starting URL: https://demo.playwright.dev/todomvc

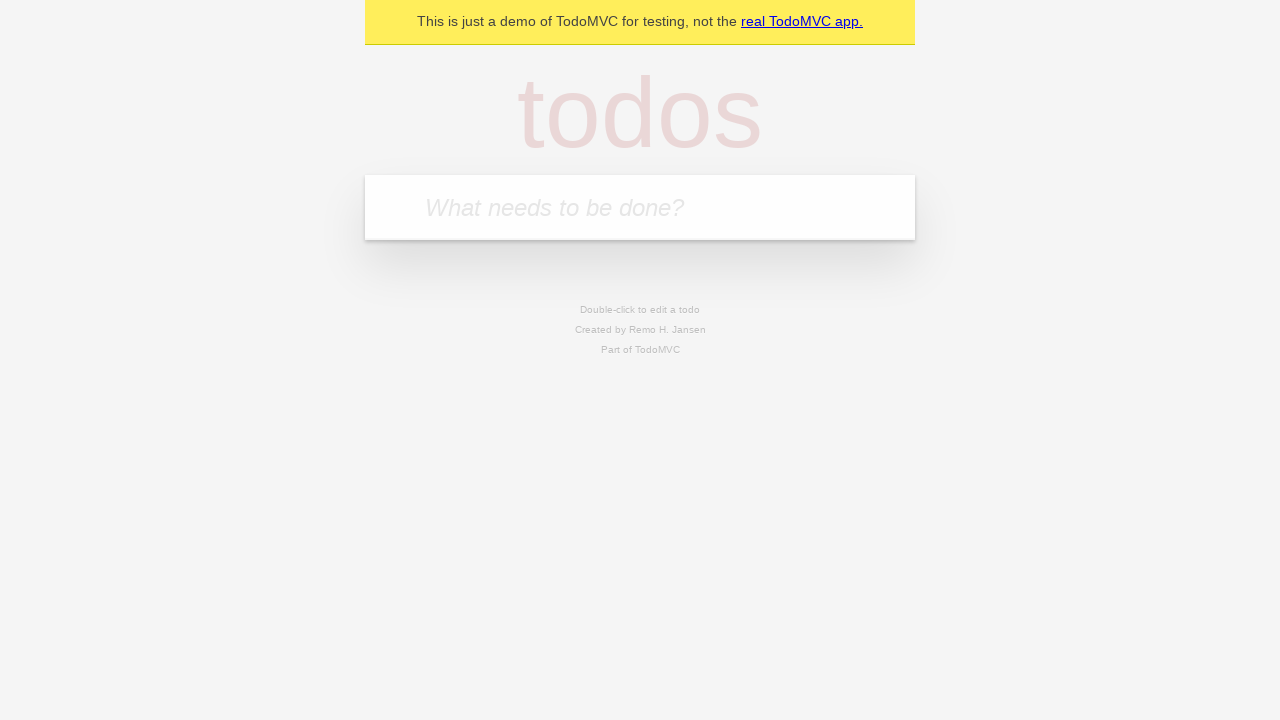

Filled todo input with 'buy some cheese' on internal:attr=[placeholder="What needs to be done?"i]
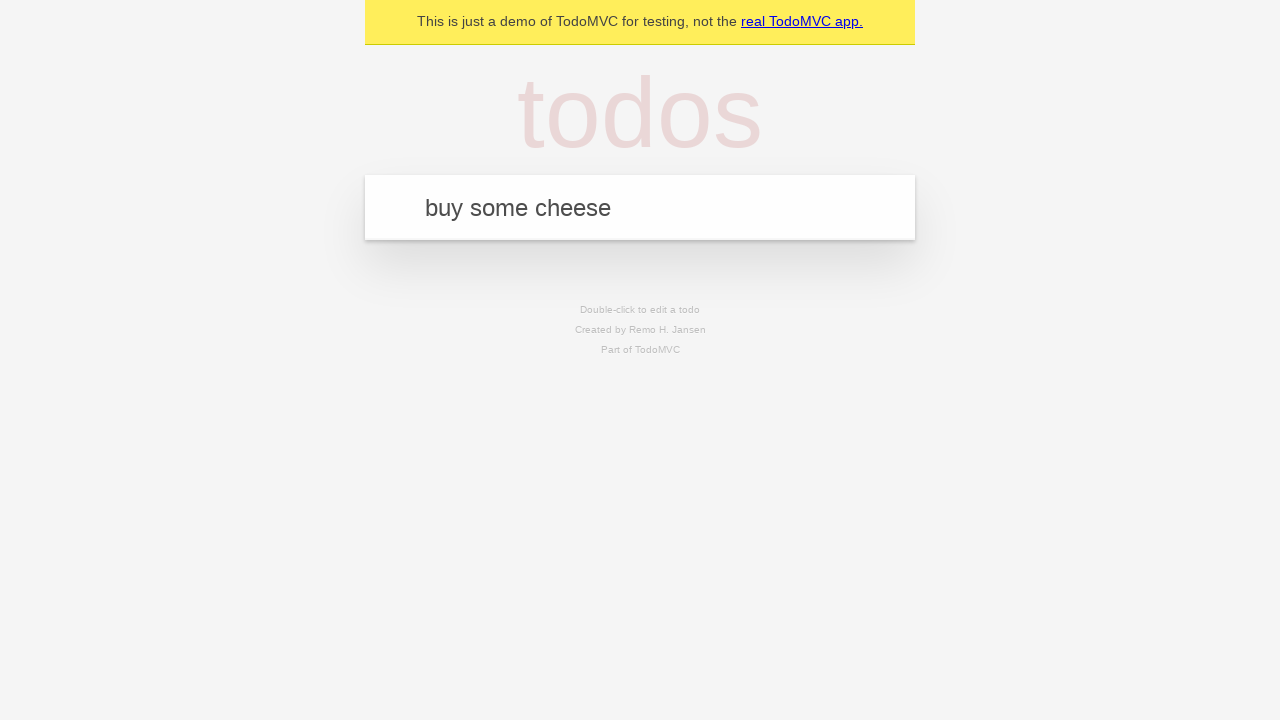

Pressed Enter to add todo 'buy some cheese' on internal:attr=[placeholder="What needs to be done?"i]
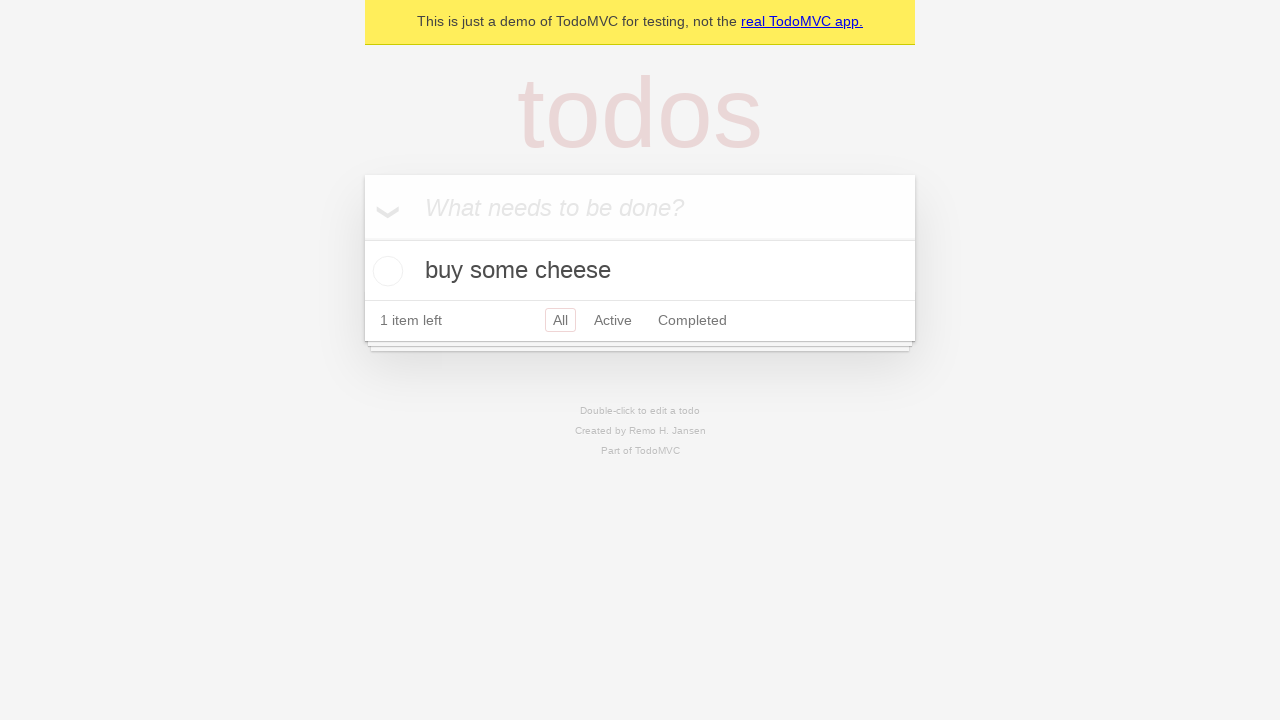

Filled todo input with 'feed the cat' on internal:attr=[placeholder="What needs to be done?"i]
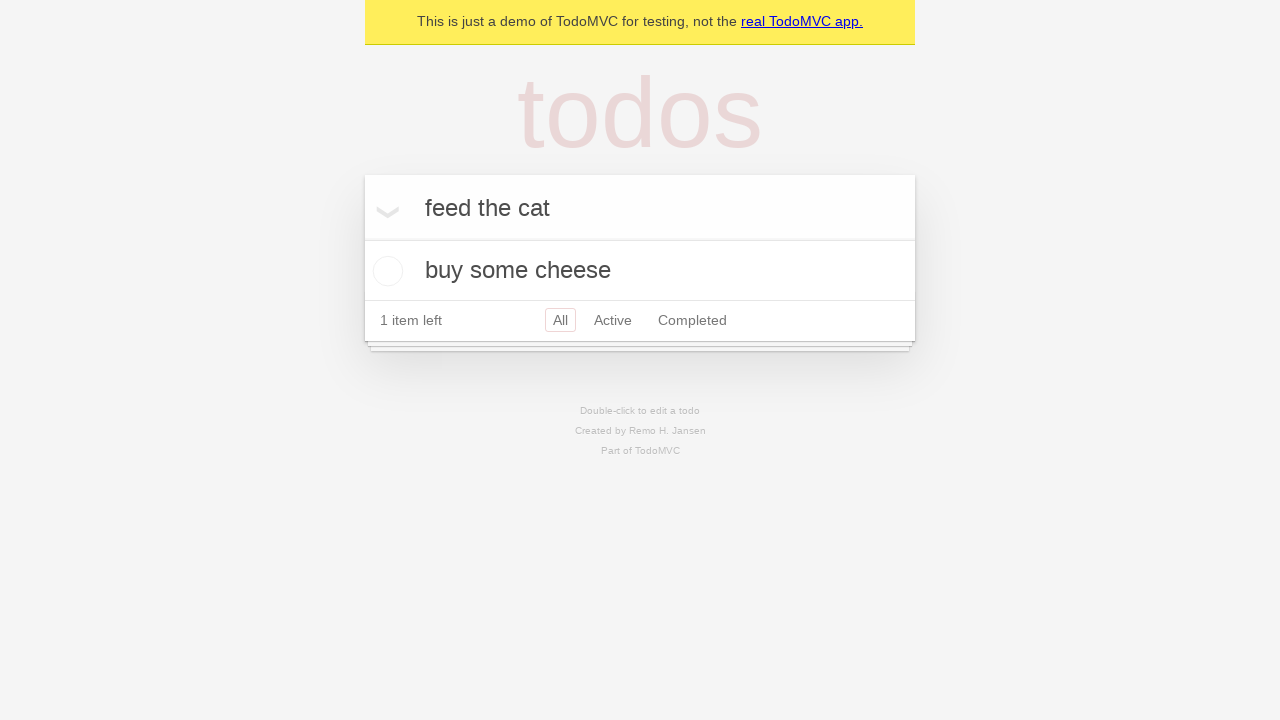

Pressed Enter to add todo 'feed the cat' on internal:attr=[placeholder="What needs to be done?"i]
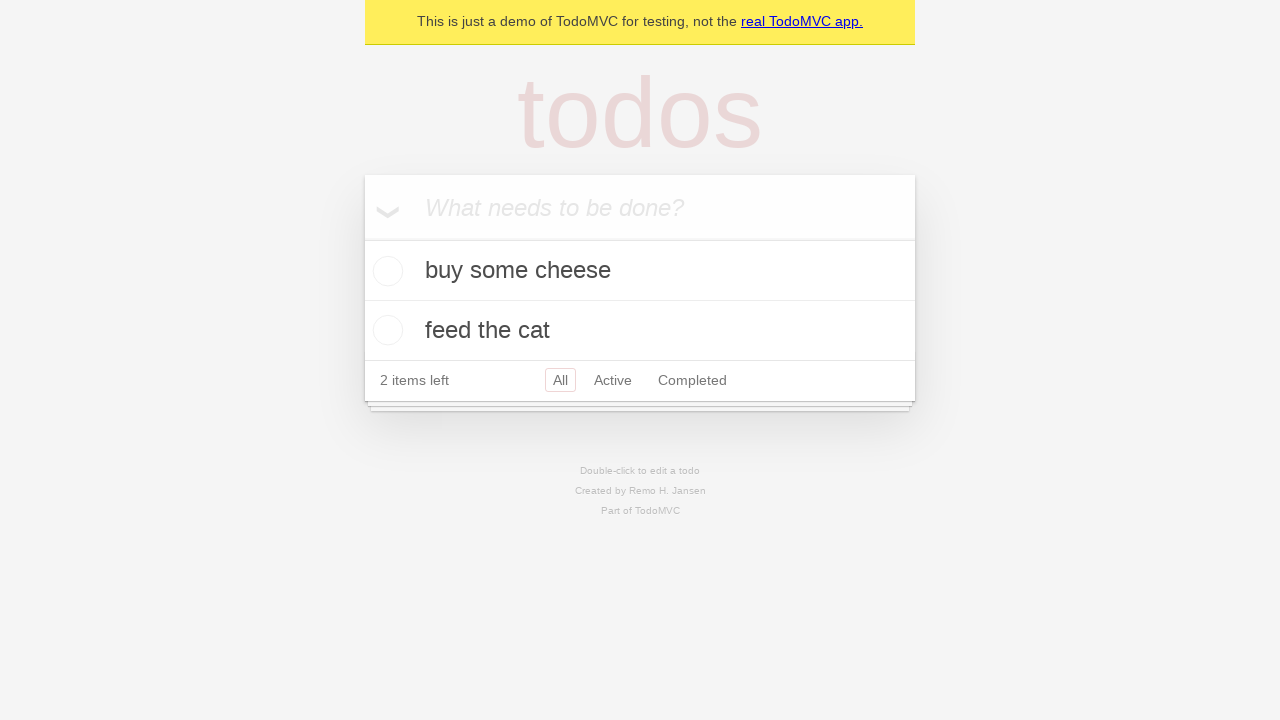

Filled todo input with 'book a doctors appointment' on internal:attr=[placeholder="What needs to be done?"i]
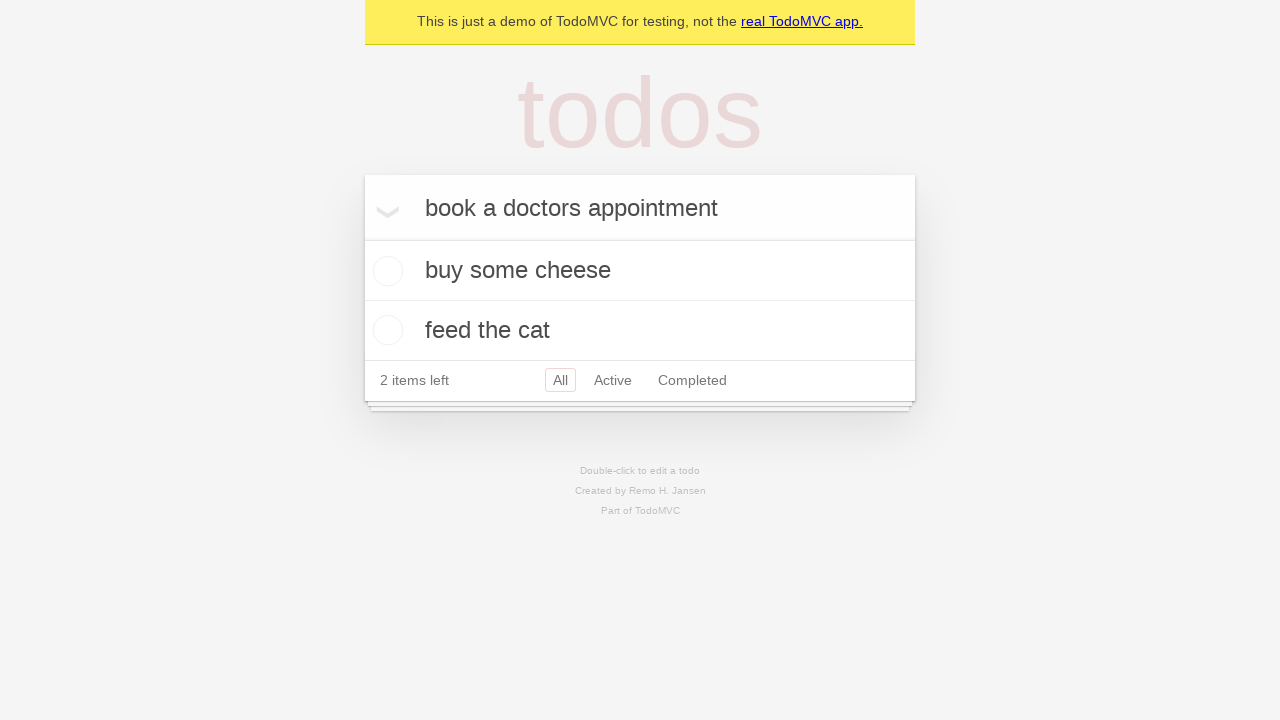

Pressed Enter to add todo 'book a doctors appointment' on internal:attr=[placeholder="What needs to be done?"i]
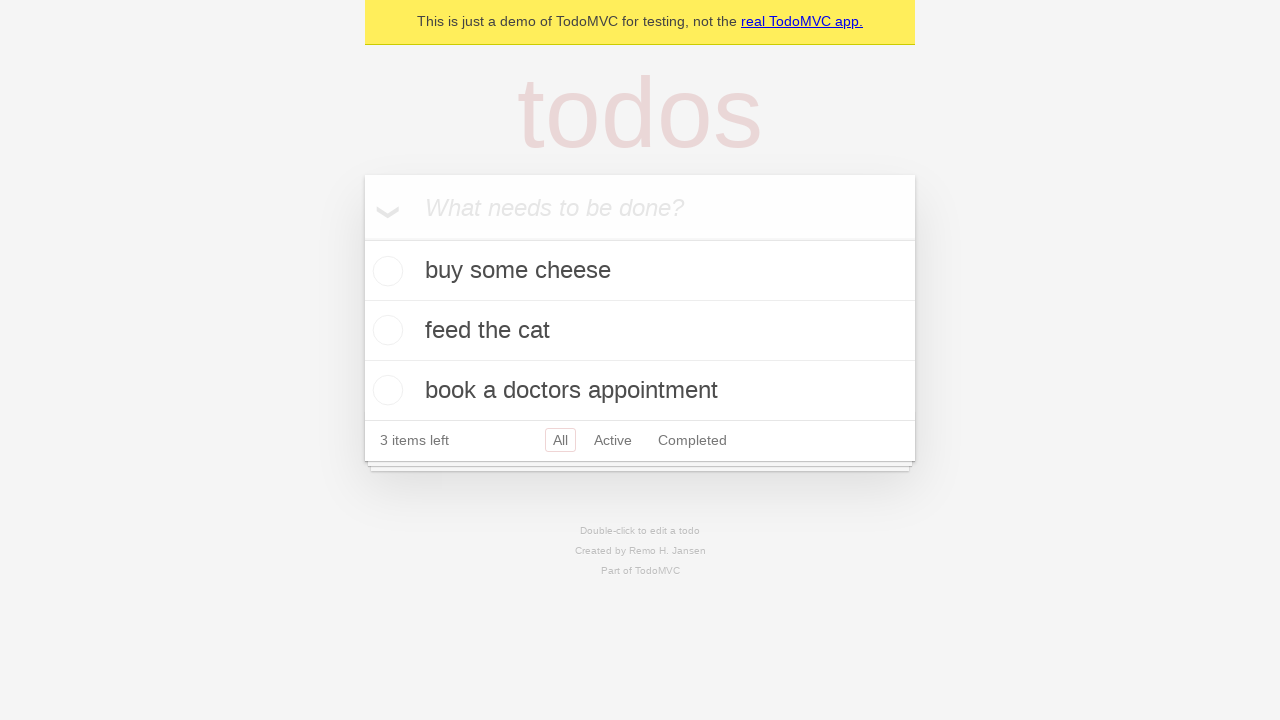

Located toggle all checkbox
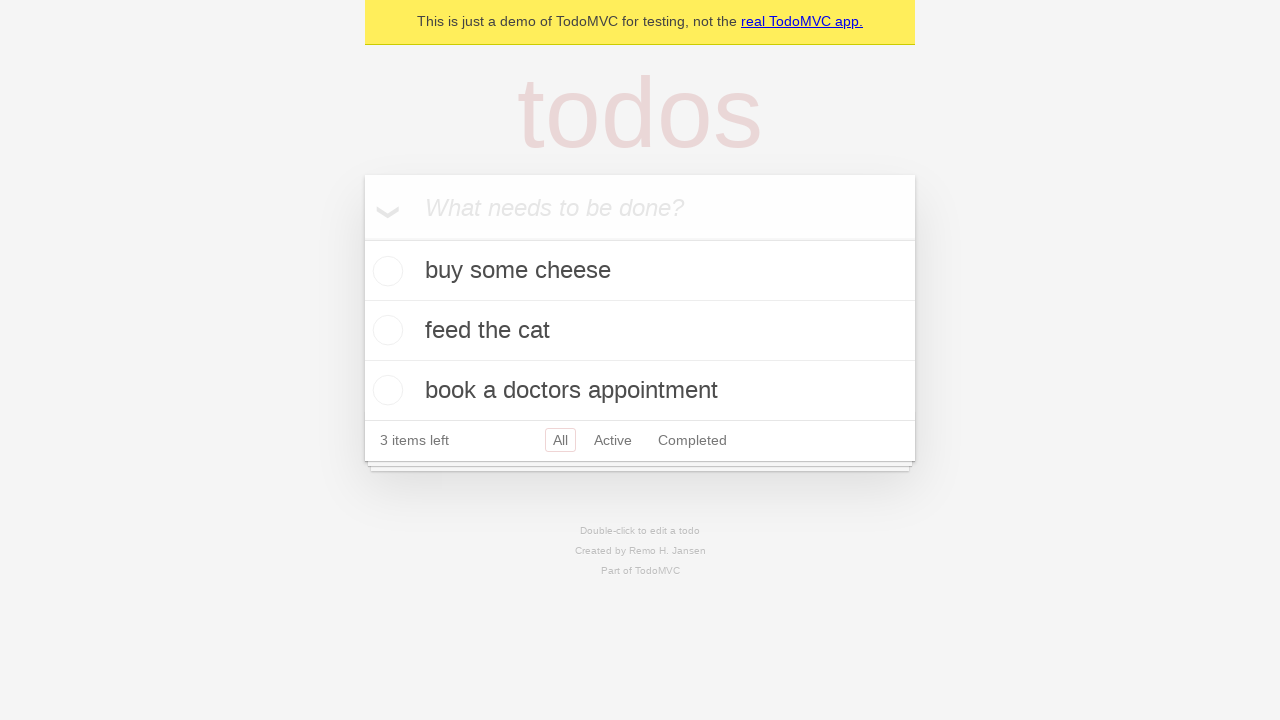

Checked toggle all to mark all items as complete at (362, 238) on internal:label="Mark all as complete"i
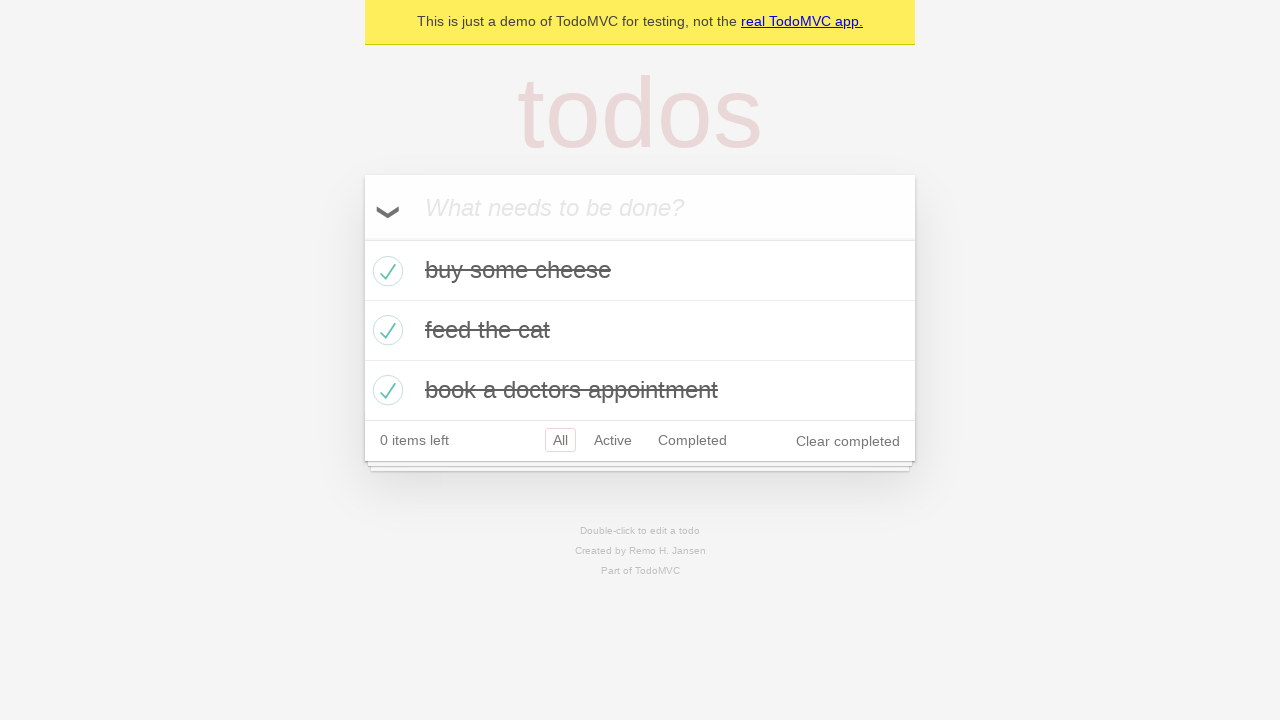

Unchecked toggle all to clear complete state of all items at (362, 238) on internal:label="Mark all as complete"i
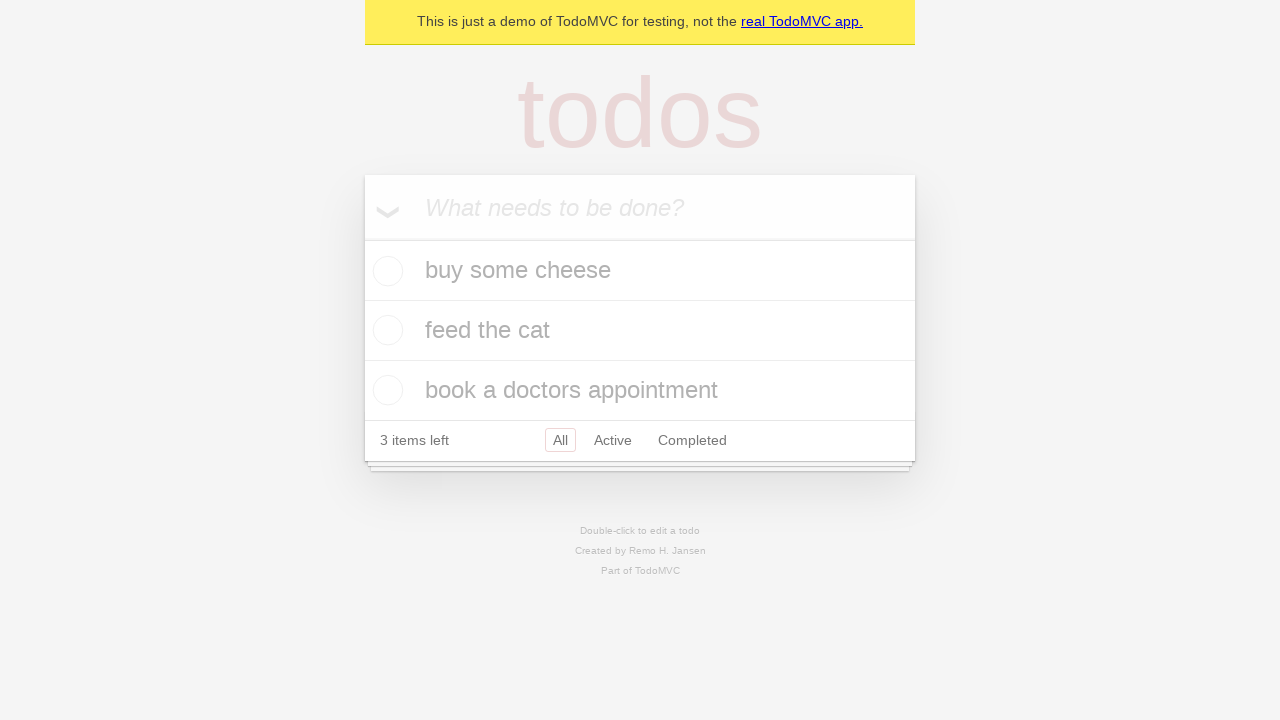

Waited for todo items to finish updating after unchecking toggle all
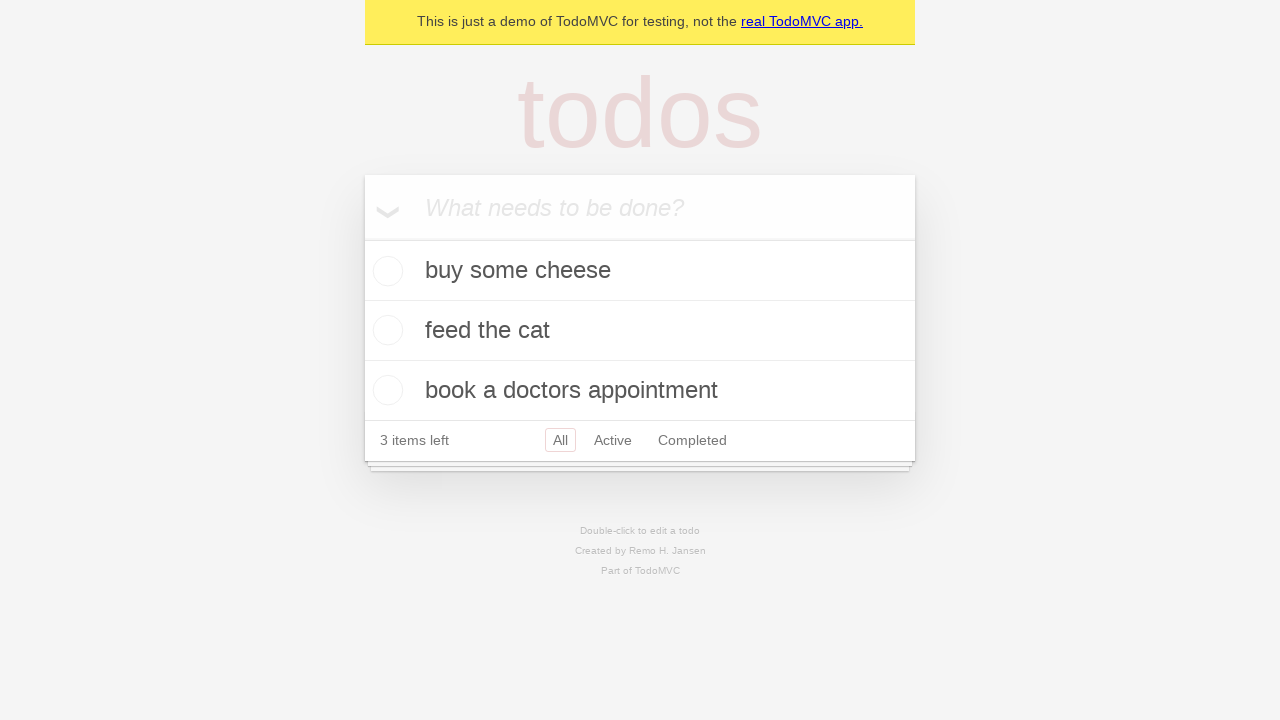

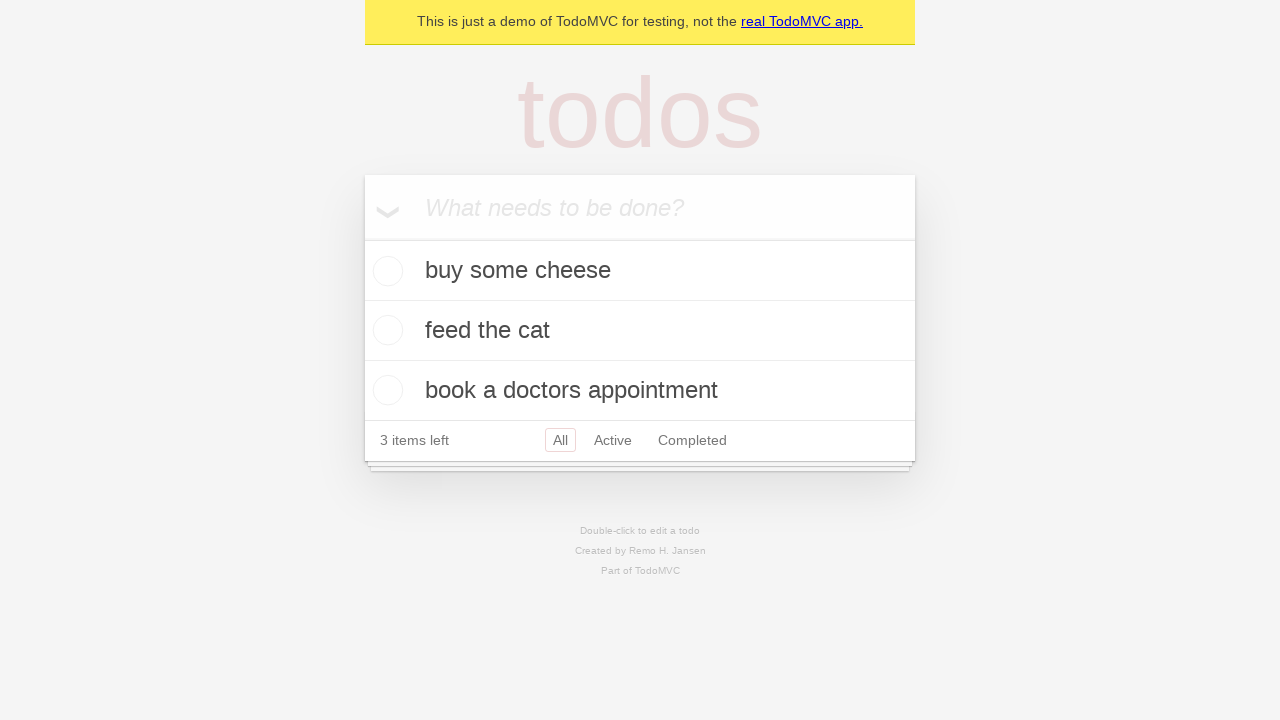